Tests Google Form submission for property listings by filling address, price, and link fields, then submitting multiple entries

Starting URL: https://docs.google.com/forms/d/e/1FAIpQLScP2fkXhSedqTI7_eFKzfS4BJ2bApDflIpnTkinhlZDCo5CAA/viewform?usp=dialog

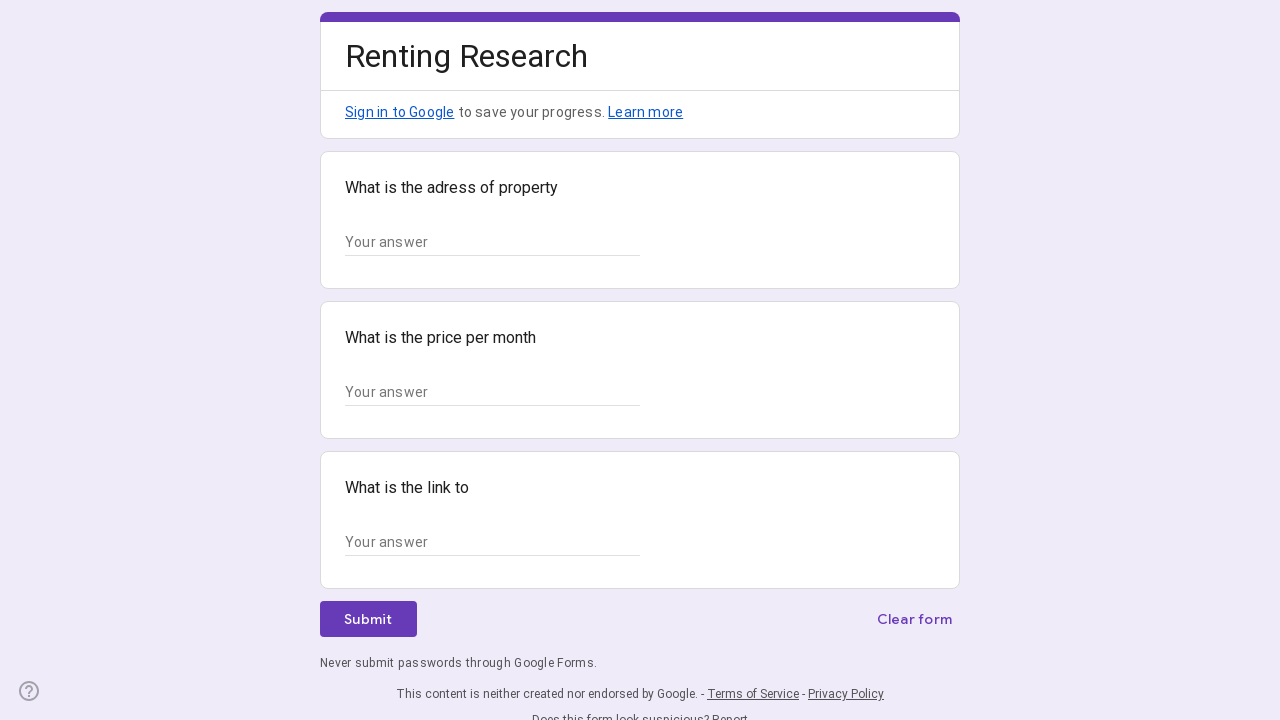

Form fields loaded for property 1
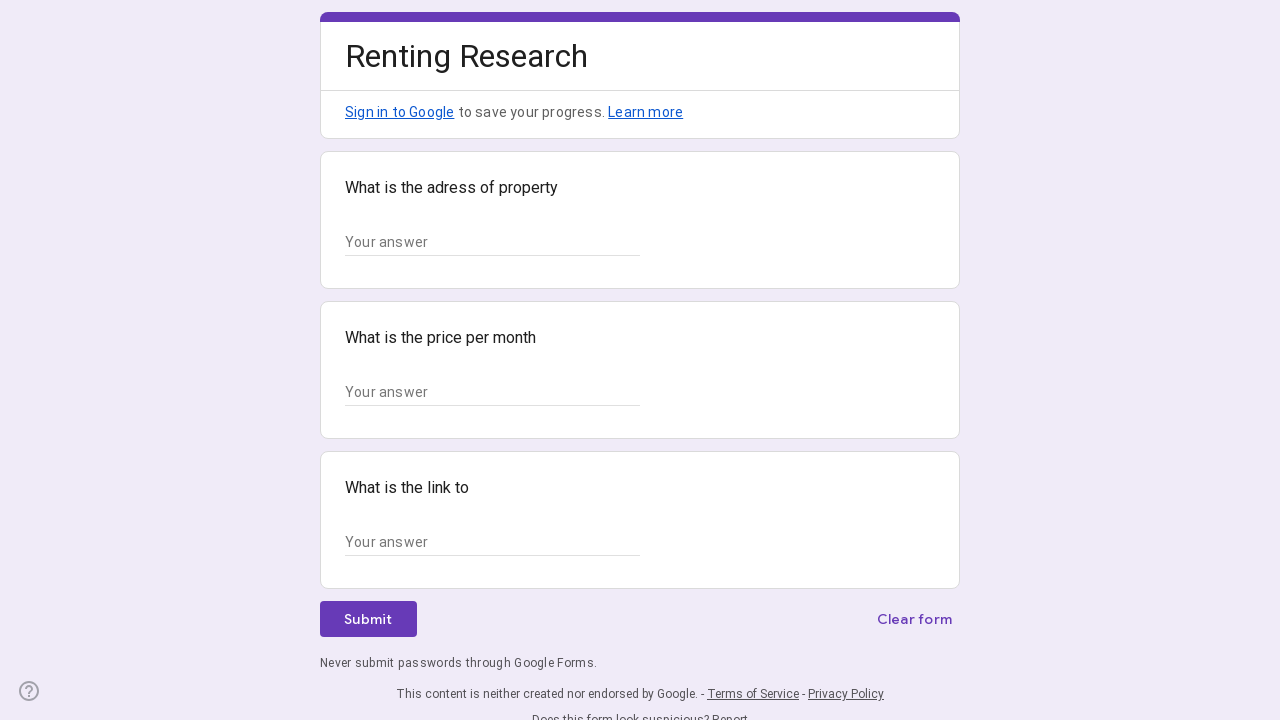

Filled address field with '123 Main St, San Francisco, CA 94102' for property 1 on .zHQkBf >> nth=0
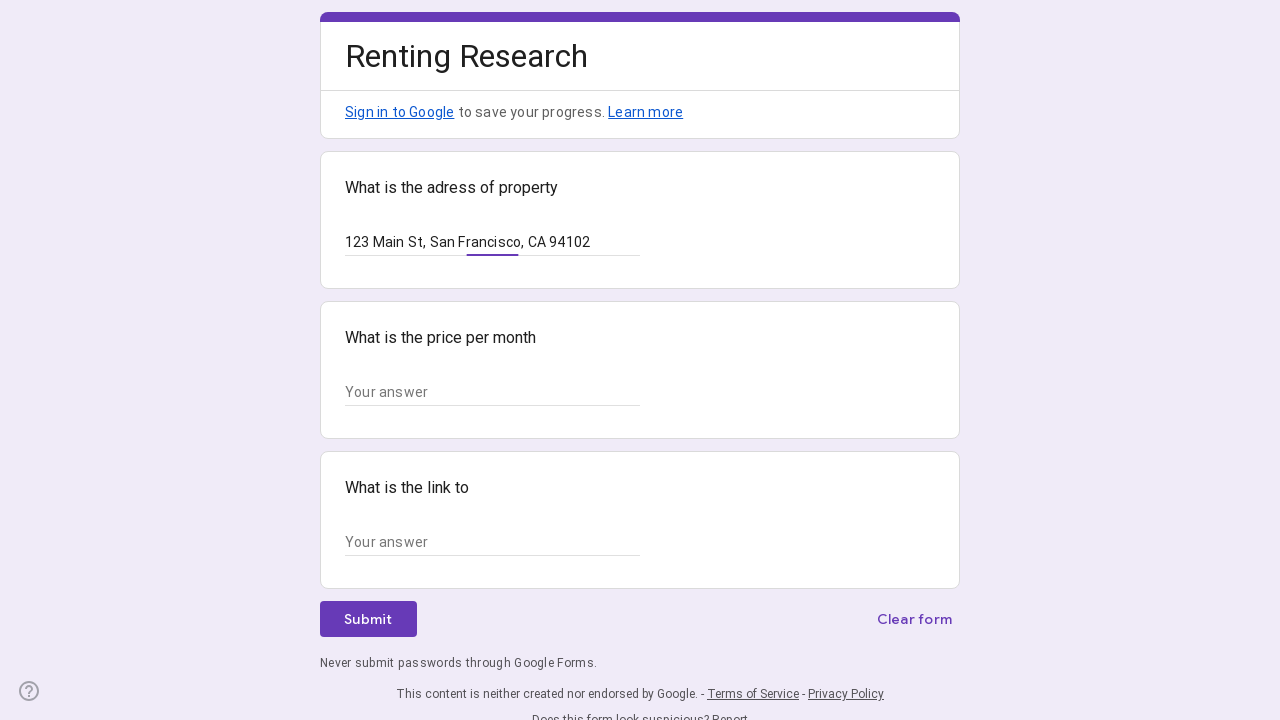

Filled price field with '$2500' for property 1 on .zHQkBf >> nth=1
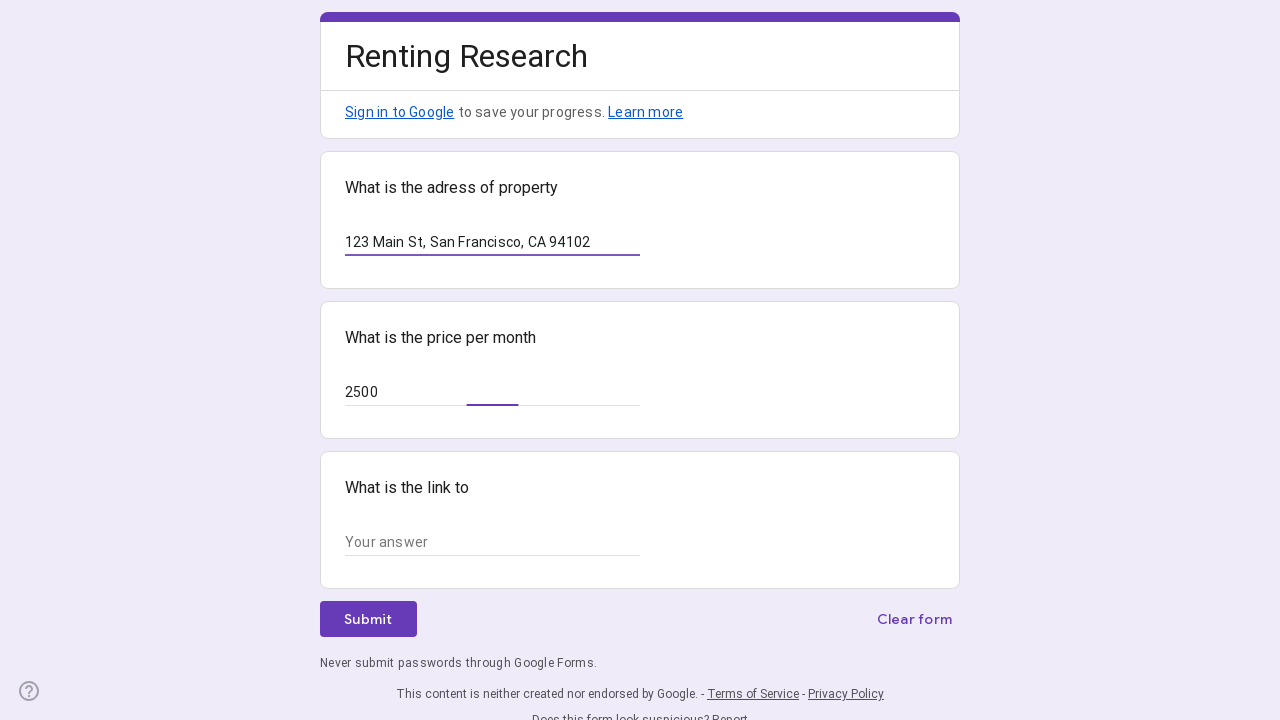

Filled website link field with 'https://example.com/property1' for property 1 on .zHQkBf >> nth=2
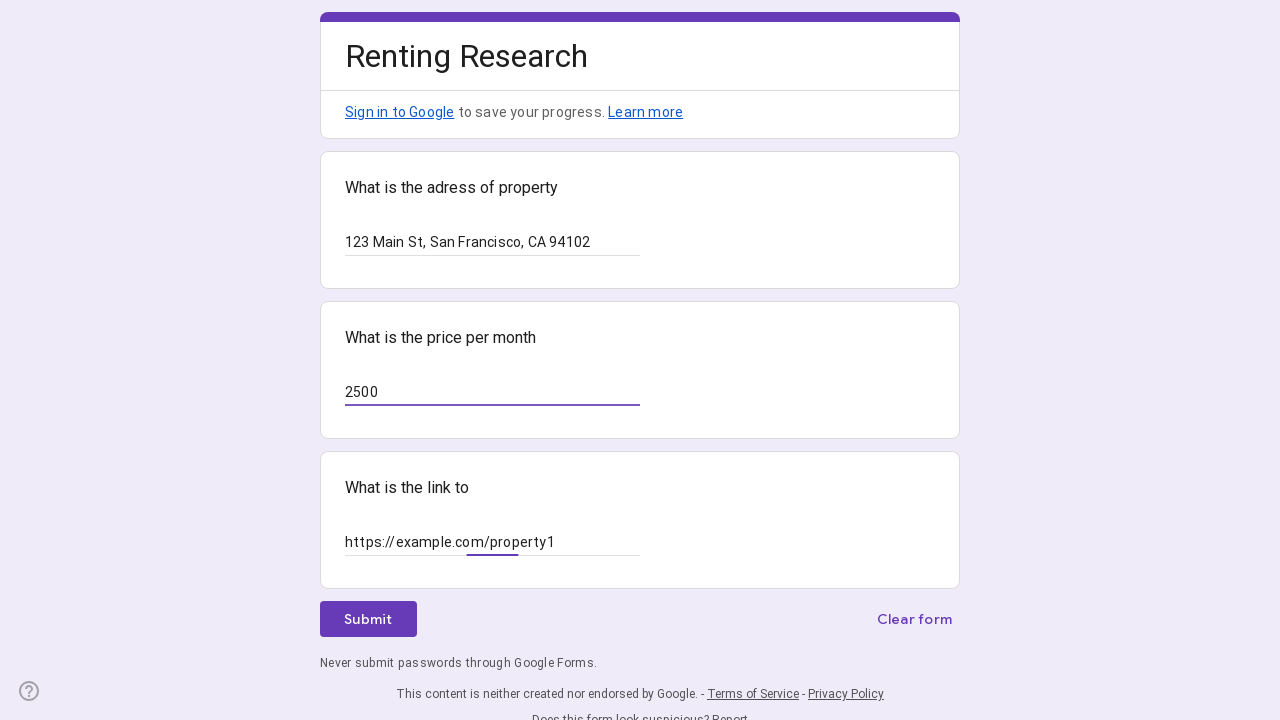

Submitted form for property 1 at (368, 619) on xpath=//*[@id="mG61Hd"]/div[2]/div/div[3]/div[1]/div[1]/div/span
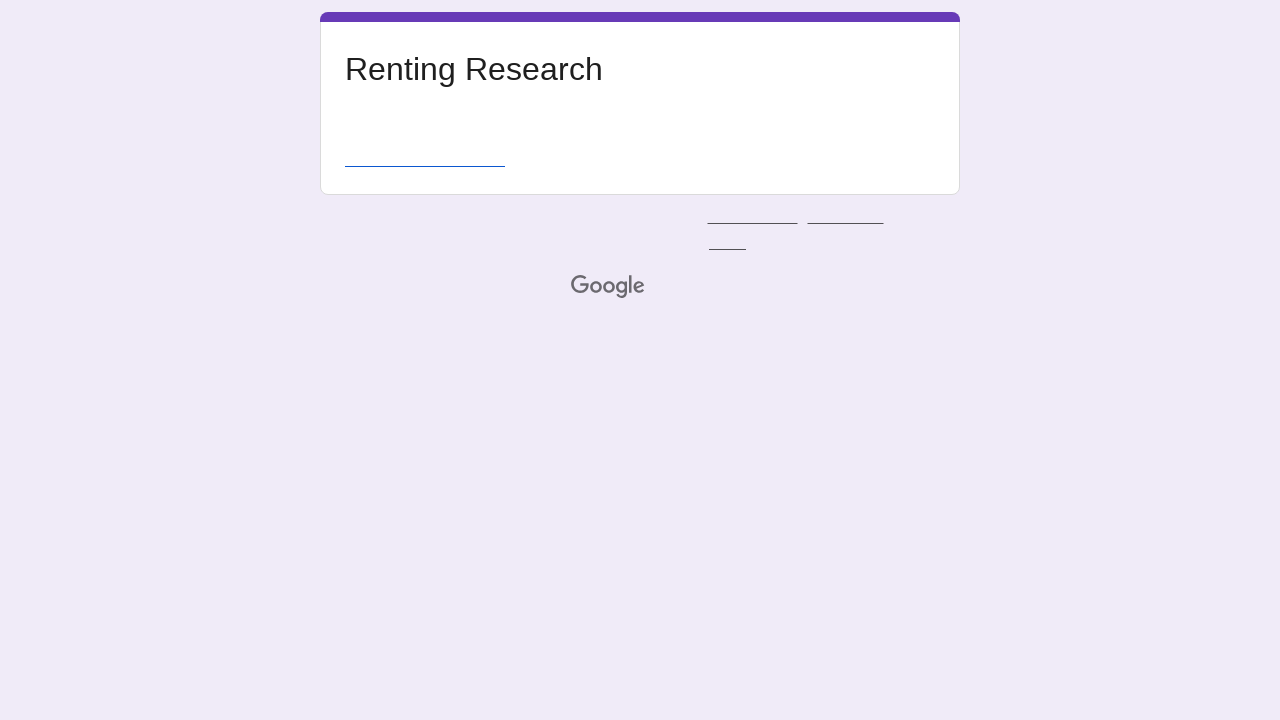

Confirmation page loaded after submission
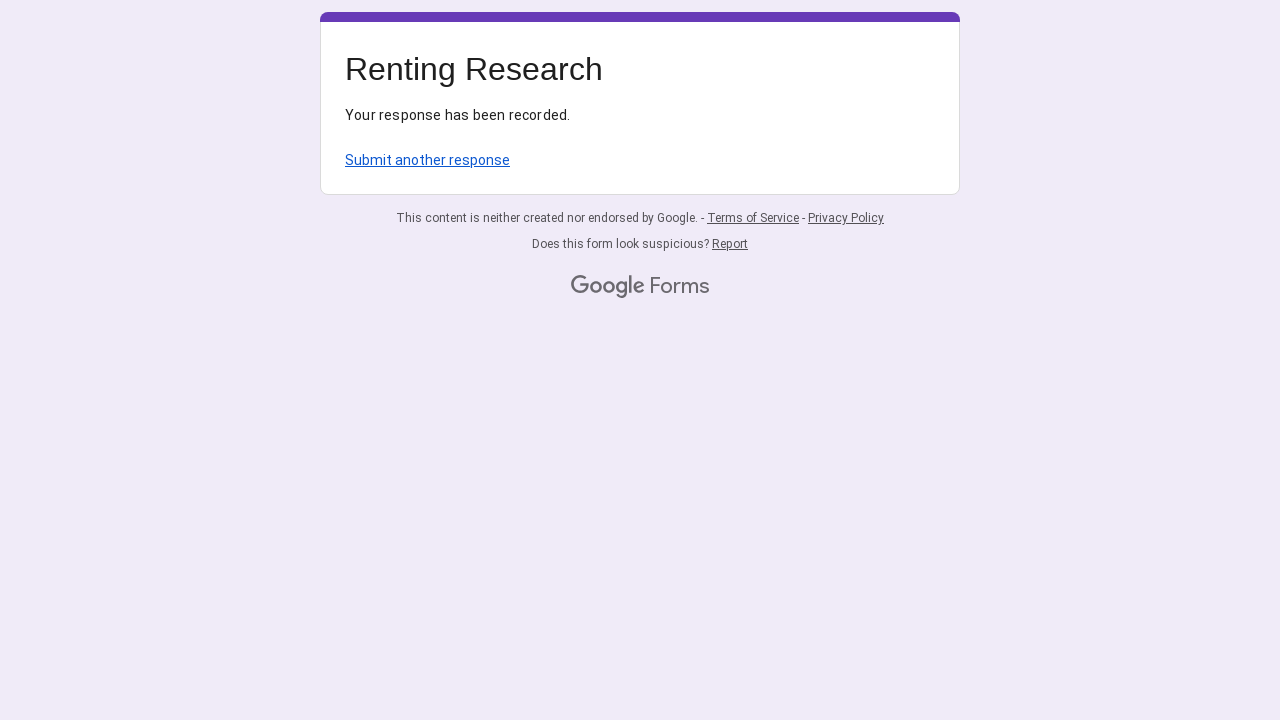

Clicked 'Submit another response' link to prepare for next property at (428, 160) on xpath=/html/body/div[1]/div[2]/div[1]/div/div[4]/a
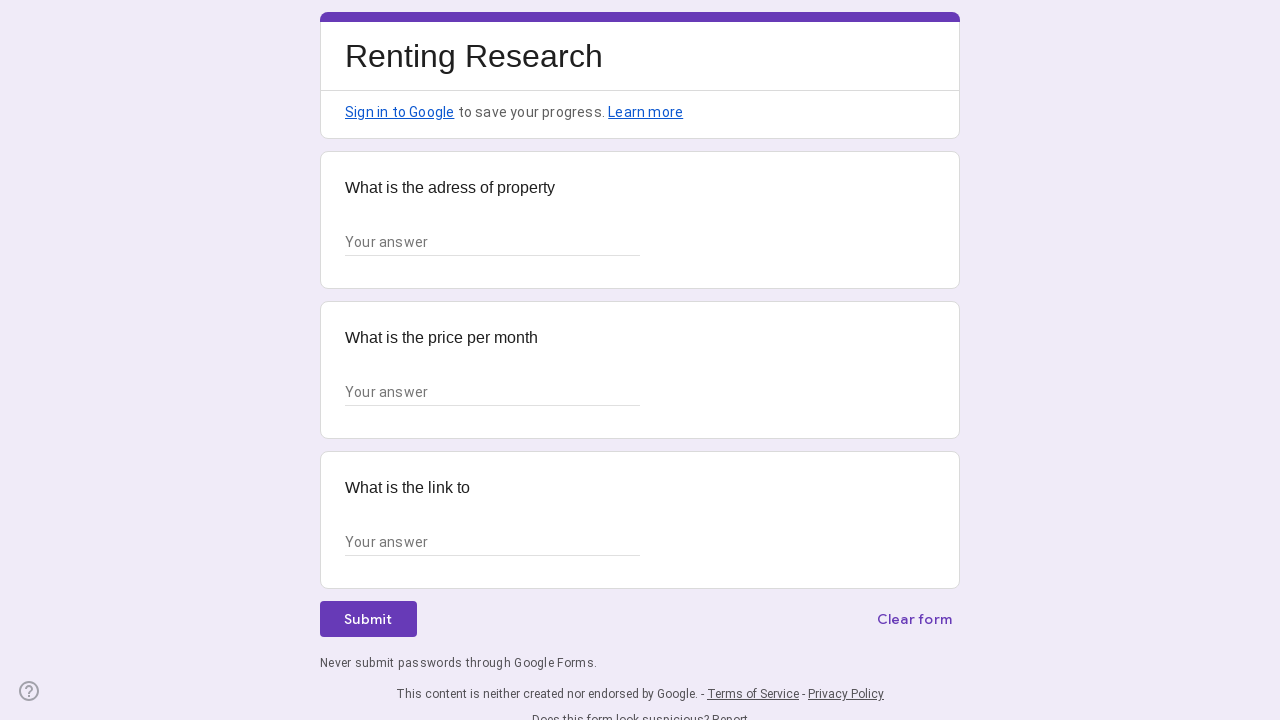

Form fields loaded for property 2
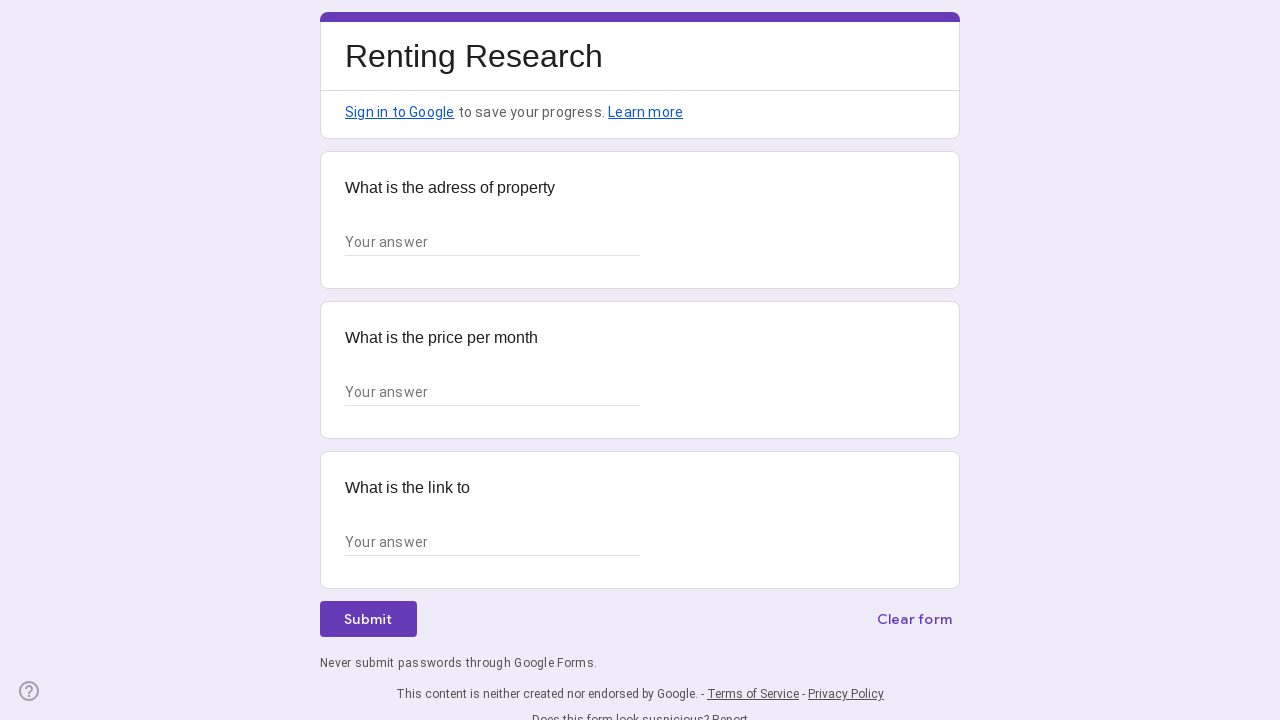

Filled address field with '456 Oak Ave, San Francisco, CA 94110' for property 2 on .zHQkBf >> nth=0
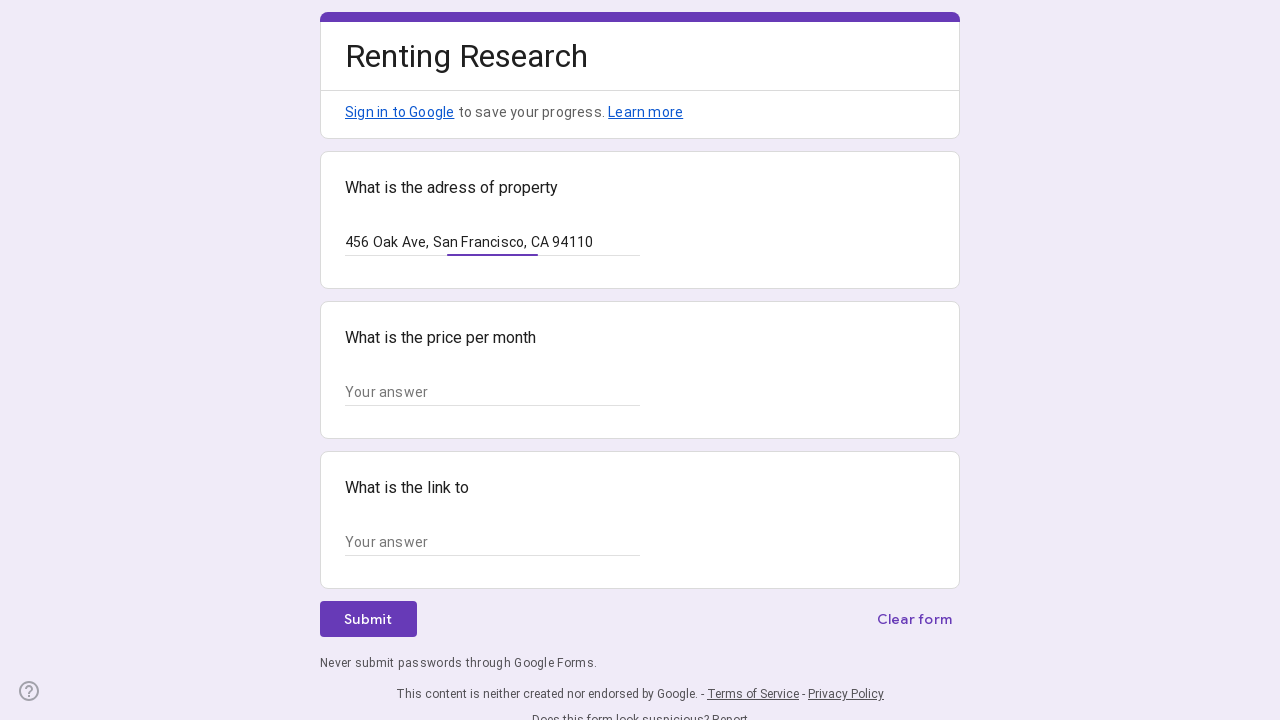

Filled price field with '$3200' for property 2 on .zHQkBf >> nth=1
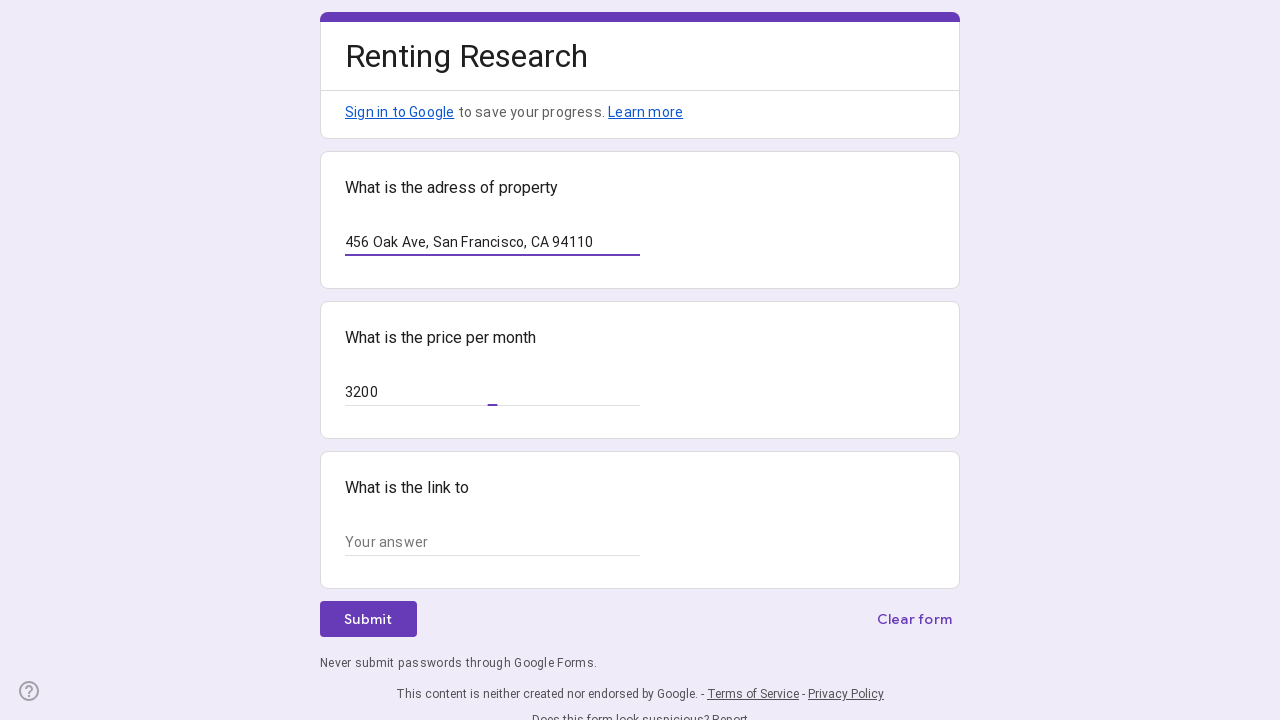

Filled website link field with 'https://example.com/property2' for property 2 on .zHQkBf >> nth=2
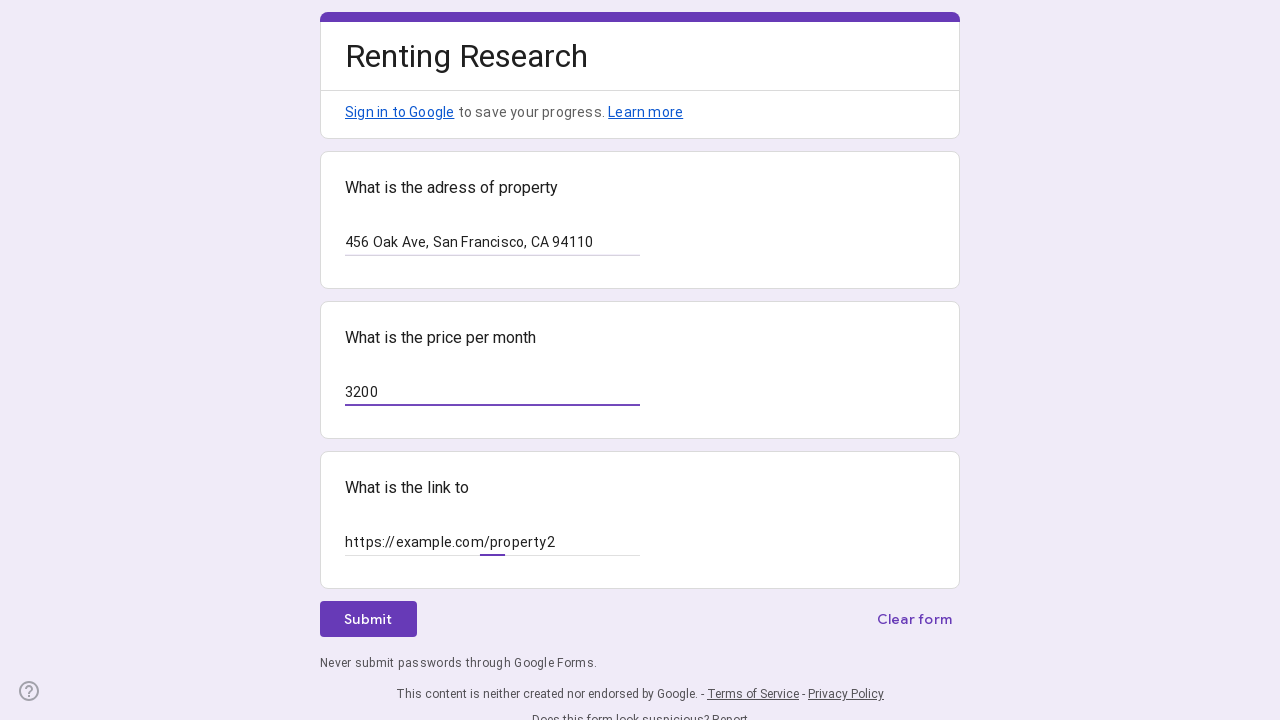

Submitted form for property 2 at (368, 619) on xpath=//*[@id="mG61Hd"]/div[2]/div/div[3]/div[1]/div[1]/div/span
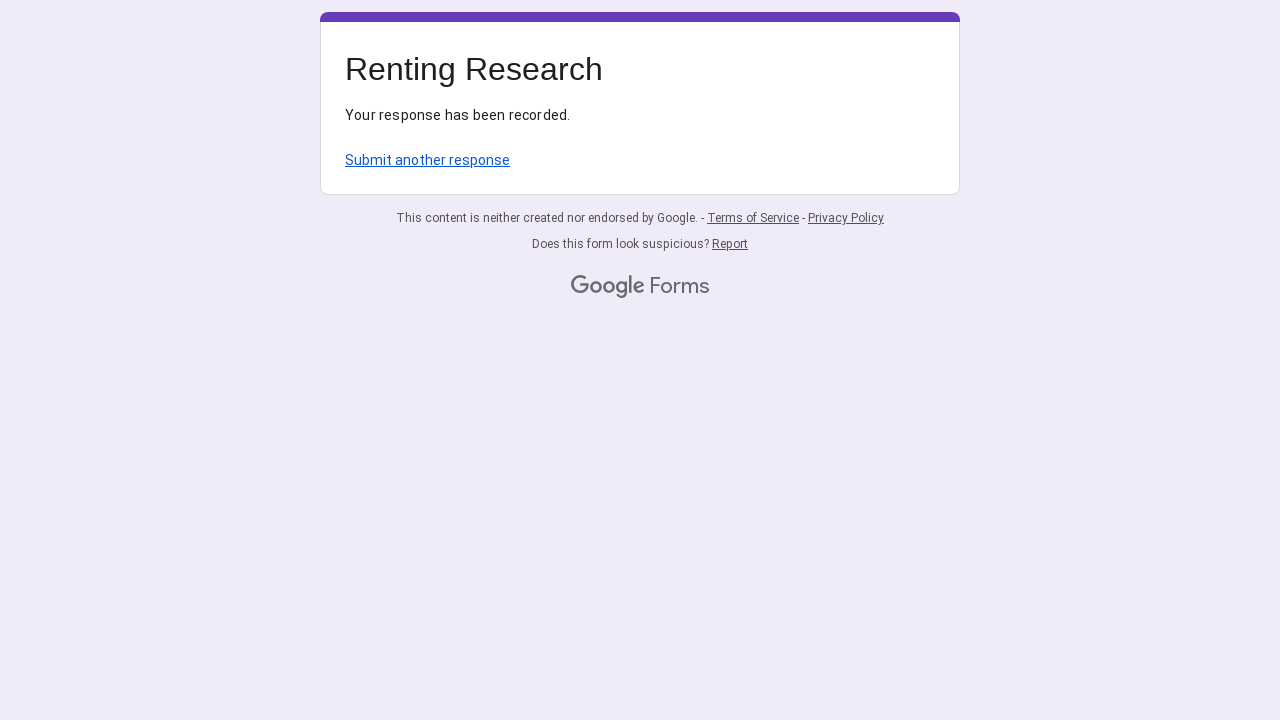

Confirmation page loaded after submission
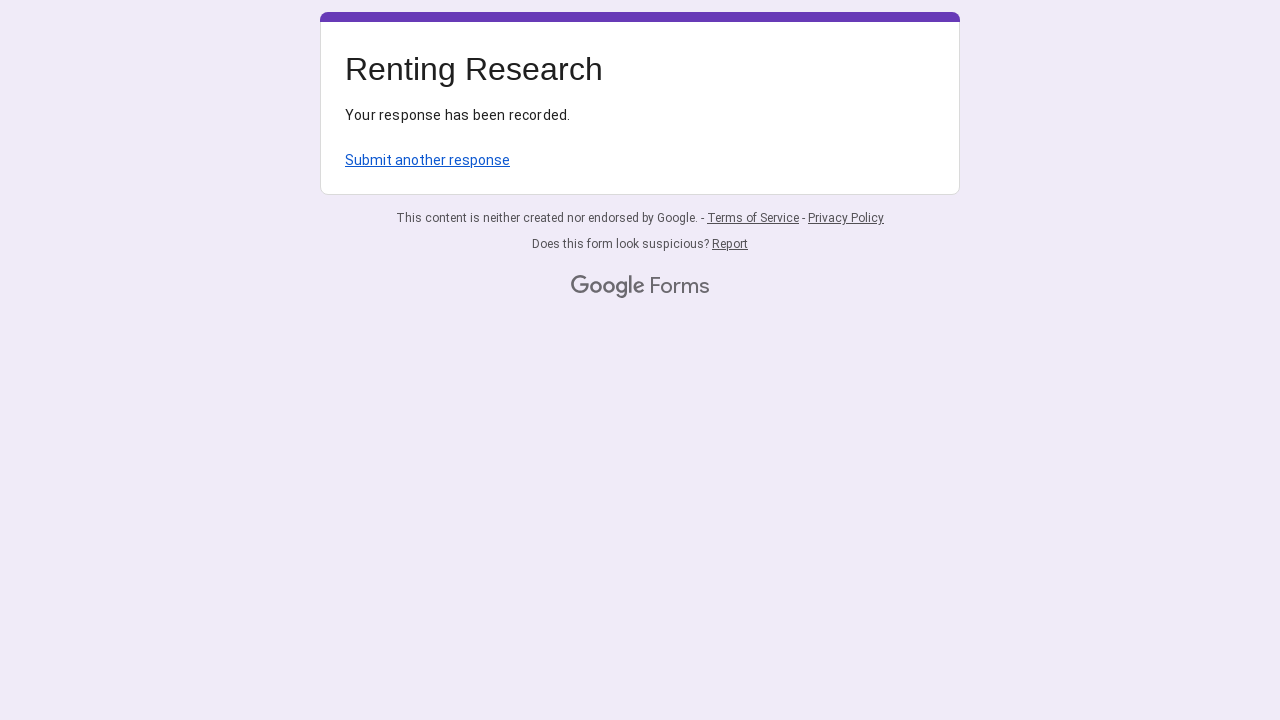

Clicked 'Submit another response' link to prepare for next property at (428, 160) on xpath=/html/body/div[1]/div[2]/div[1]/div/div[4]/a
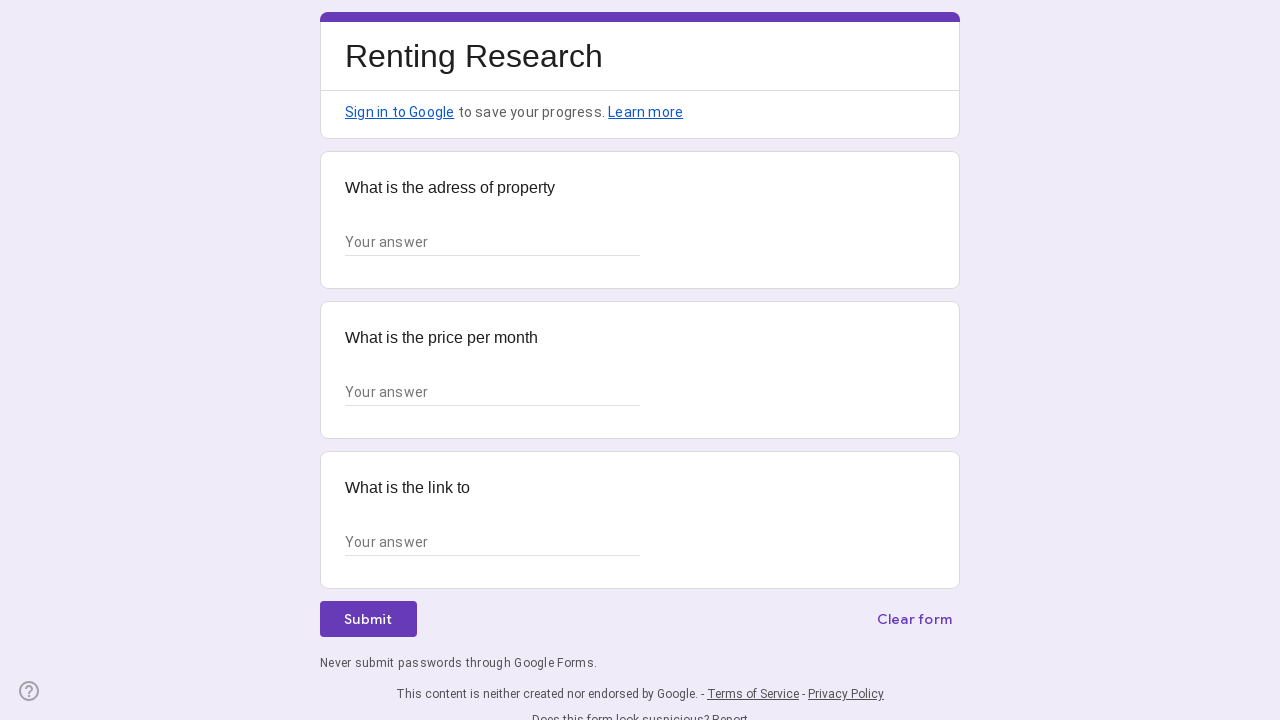

Form fields loaded for property 3
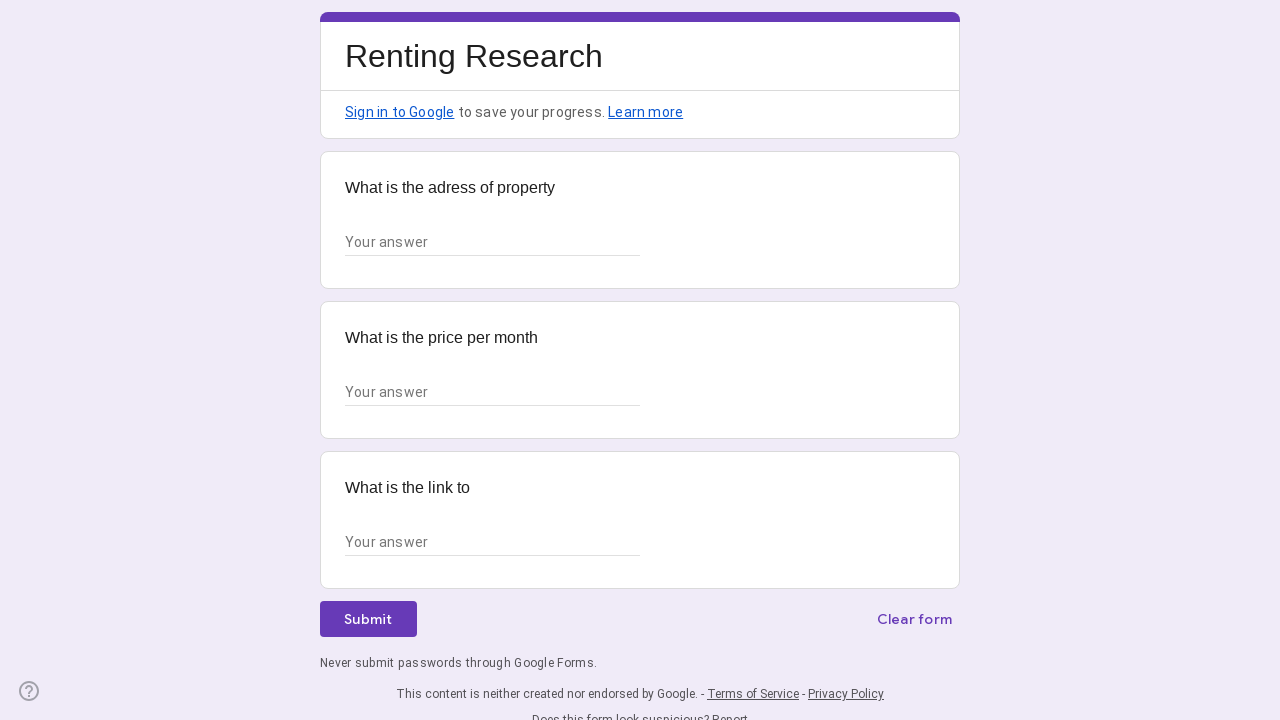

Filled address field with '789 Pine Rd, San Francisco, CA 94115' for property 3 on .zHQkBf >> nth=0
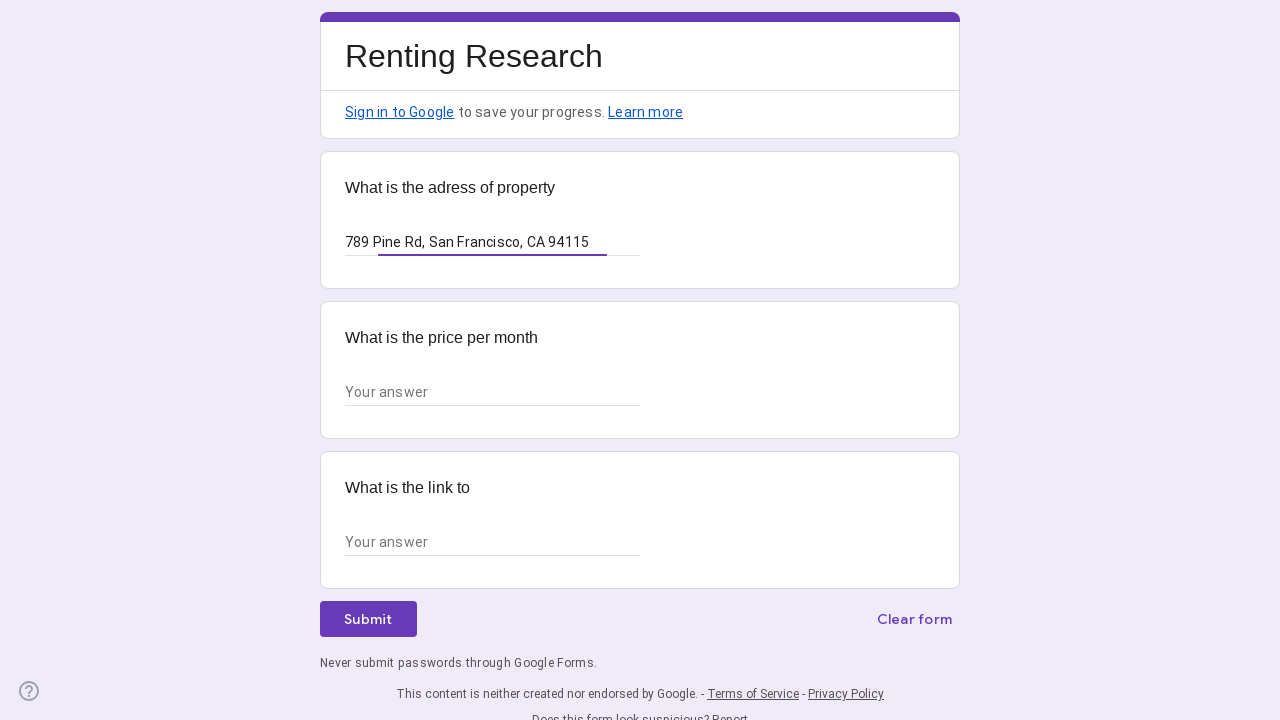

Filled price field with '$2800' for property 3 on .zHQkBf >> nth=1
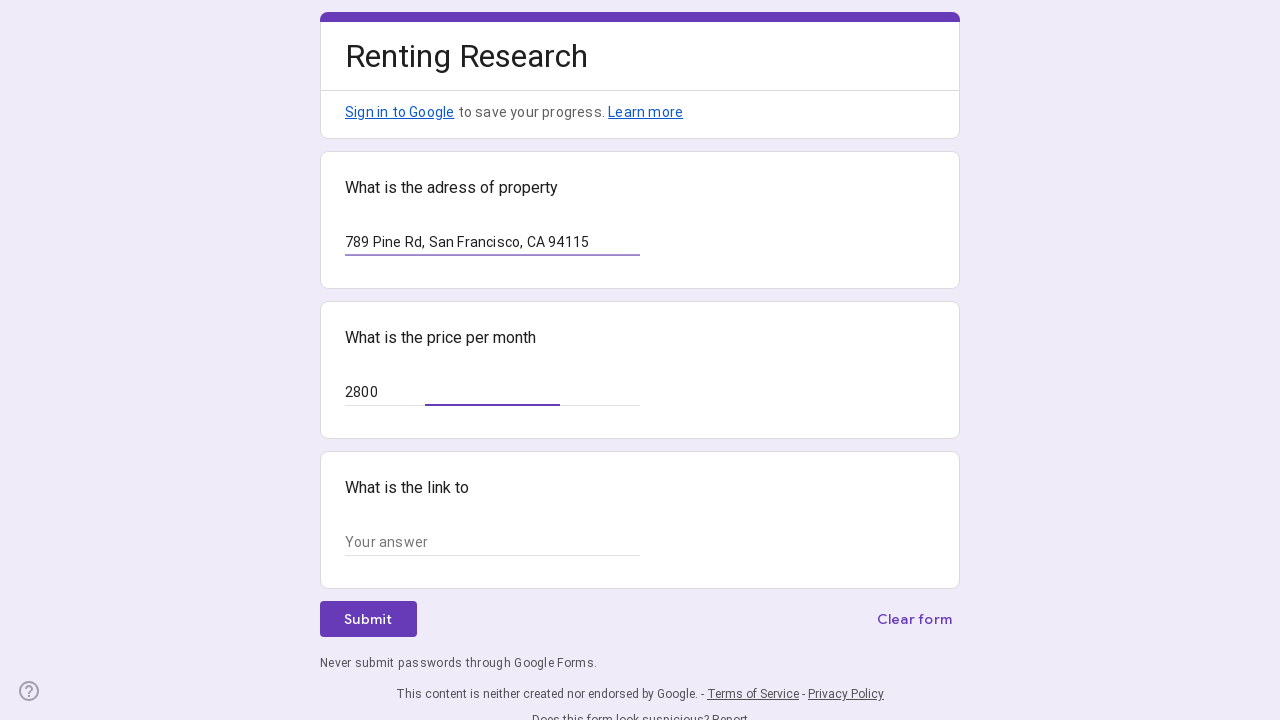

Filled website link field with 'https://example.com/property3' for property 3 on .zHQkBf >> nth=2
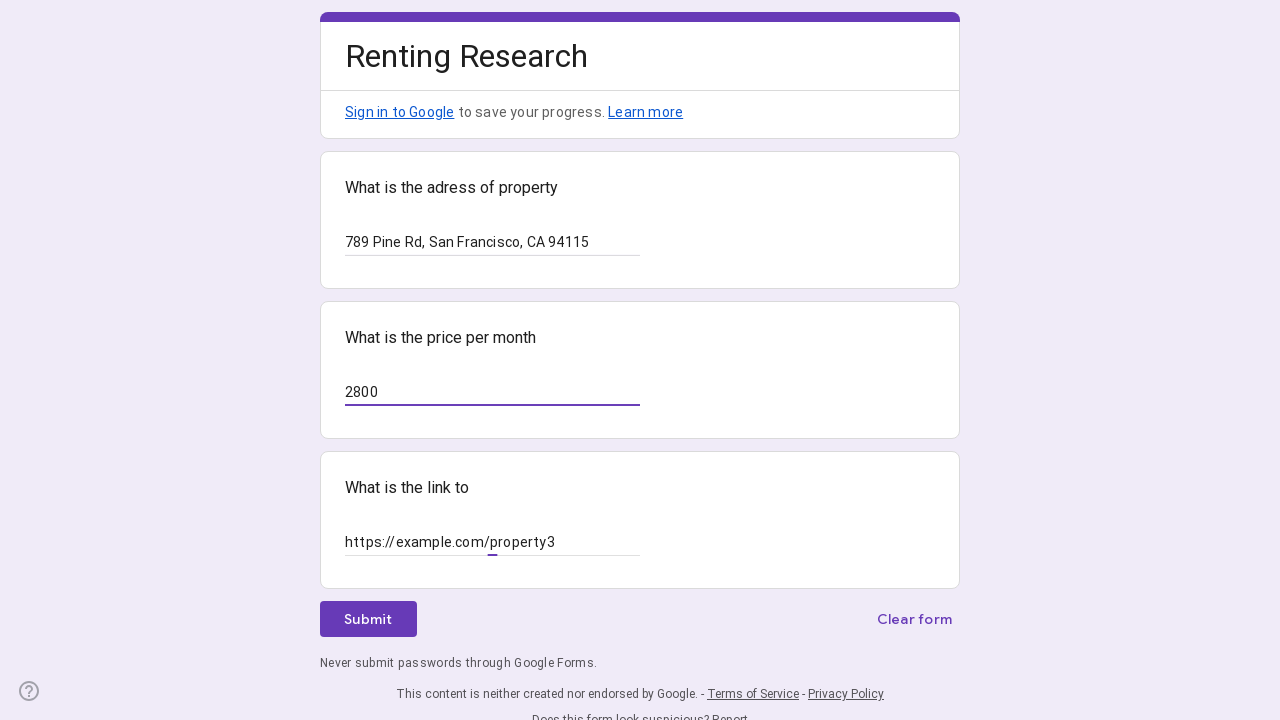

Submitted form for property 3 at (368, 619) on xpath=//*[@id="mG61Hd"]/div[2]/div/div[3]/div[1]/div[1]/div/span
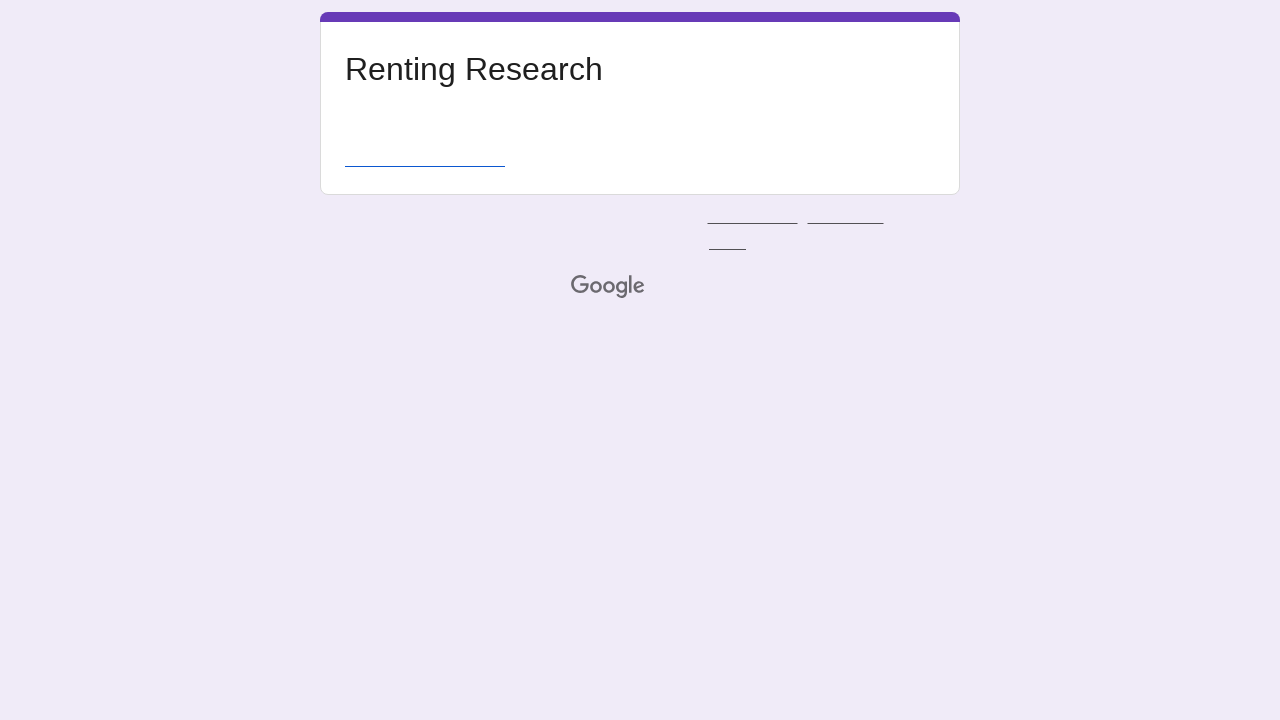

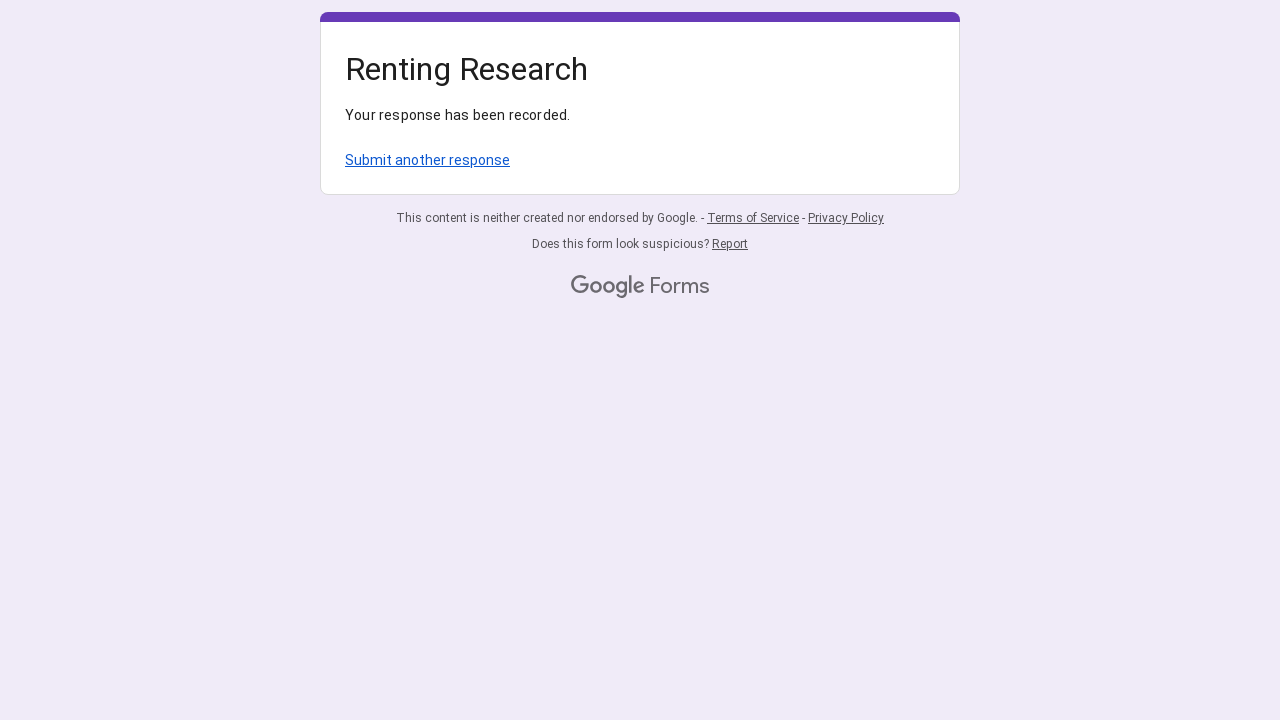